Tests iframe interaction by switching to an iframe, clicking a lifetime-access link, and switching back to the main window

Starting URL: https://rahulshettyacademy.com/AutomationPractice/

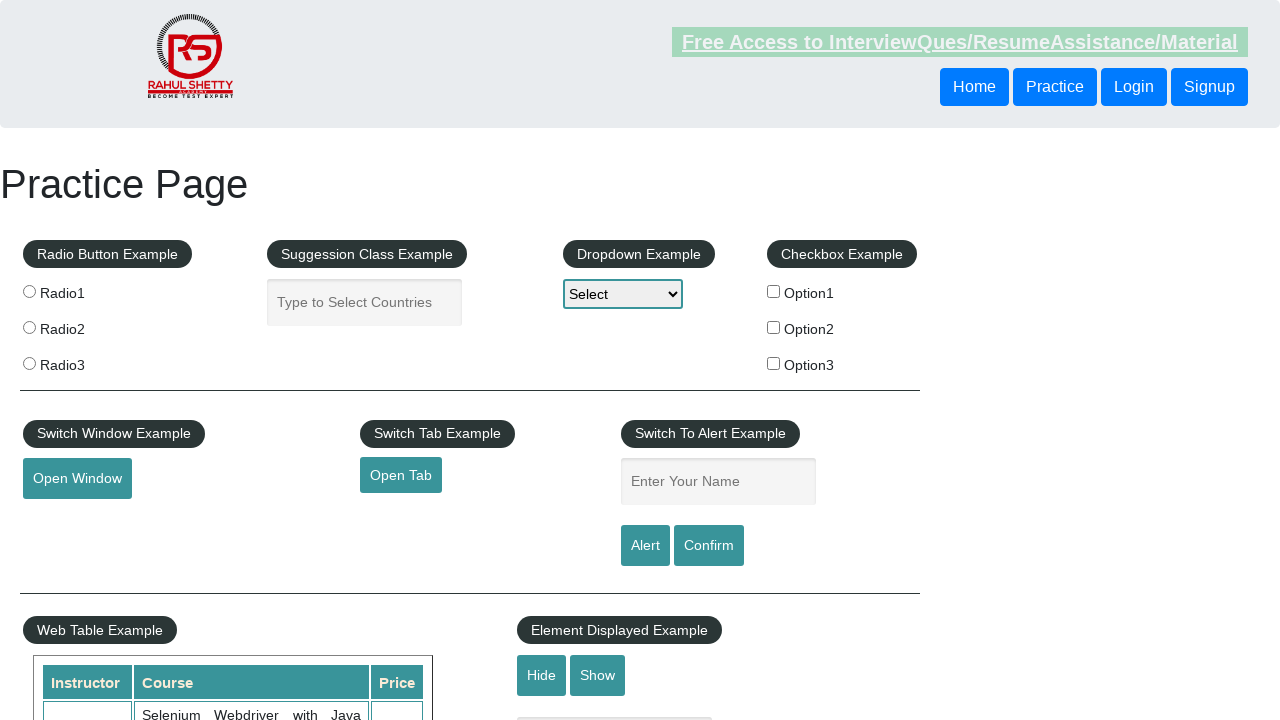

Switched to iframe with name 'iframe-name'
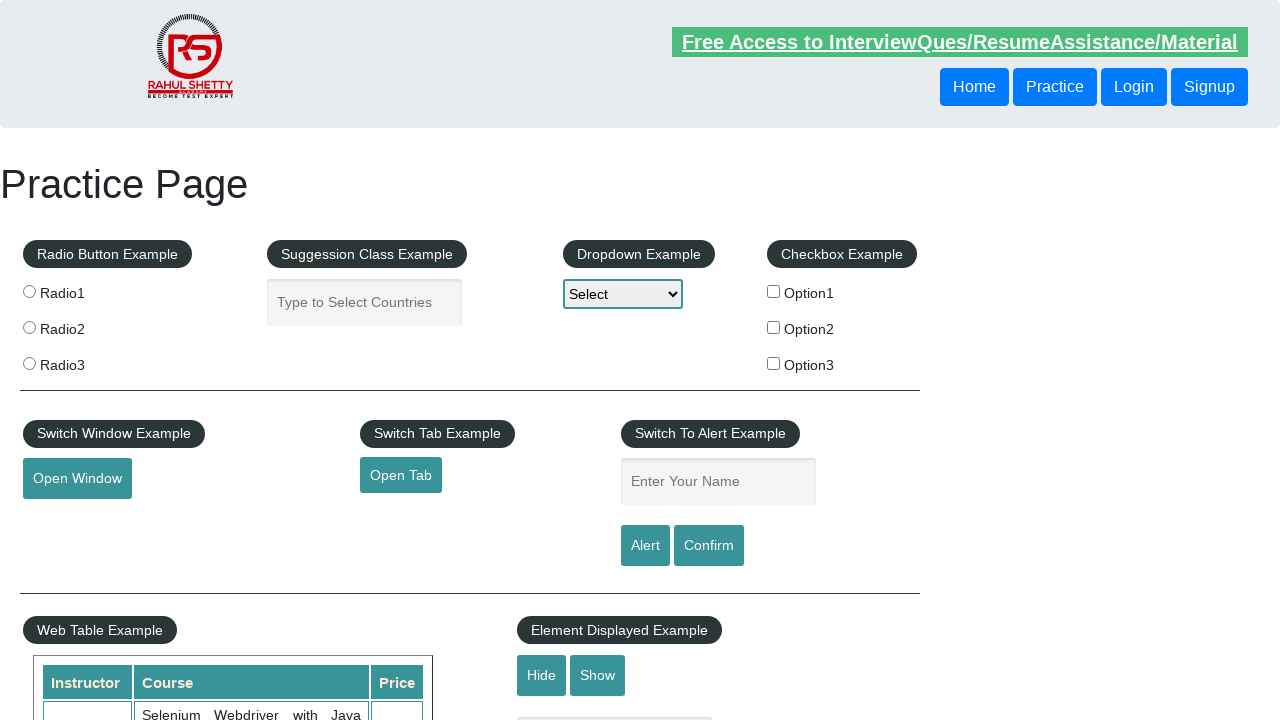

Located lifetime-access links in iframe
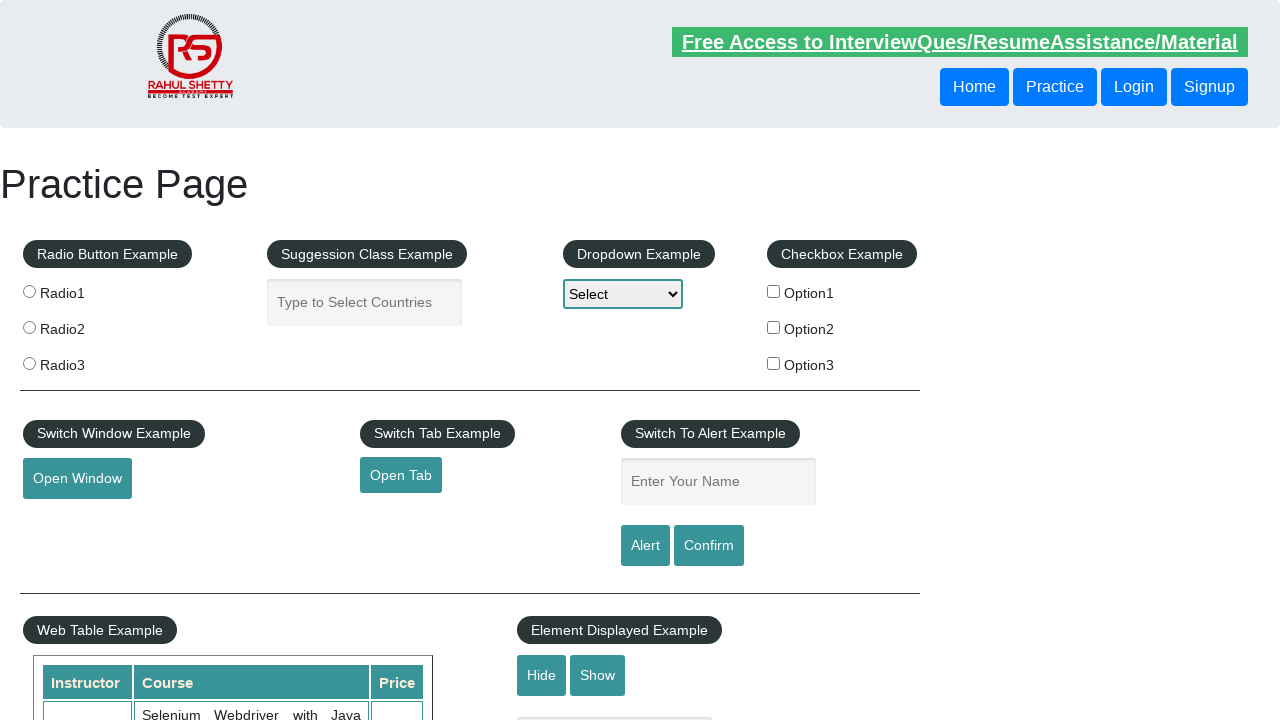

Clicked the second lifetime-access link in iframe at (307, 360) on a[href='lifetime-access'] >> nth=1
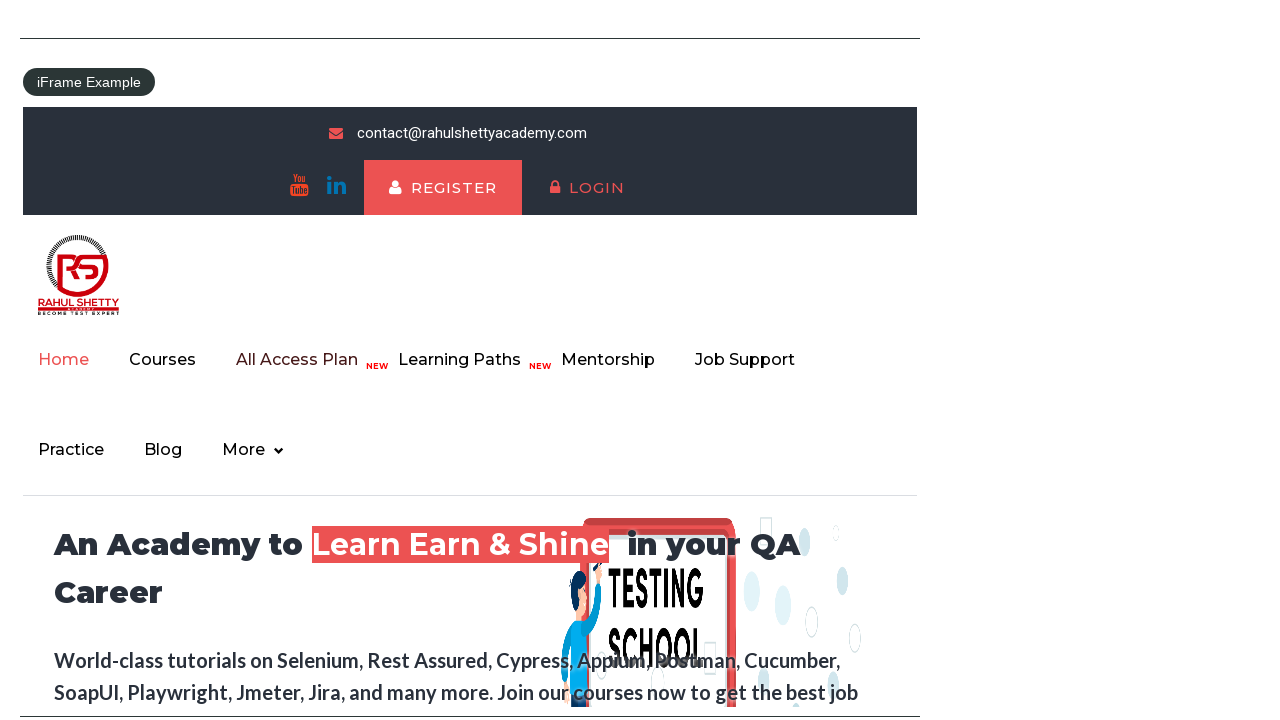

Retrieved and printed page title: Practice Page
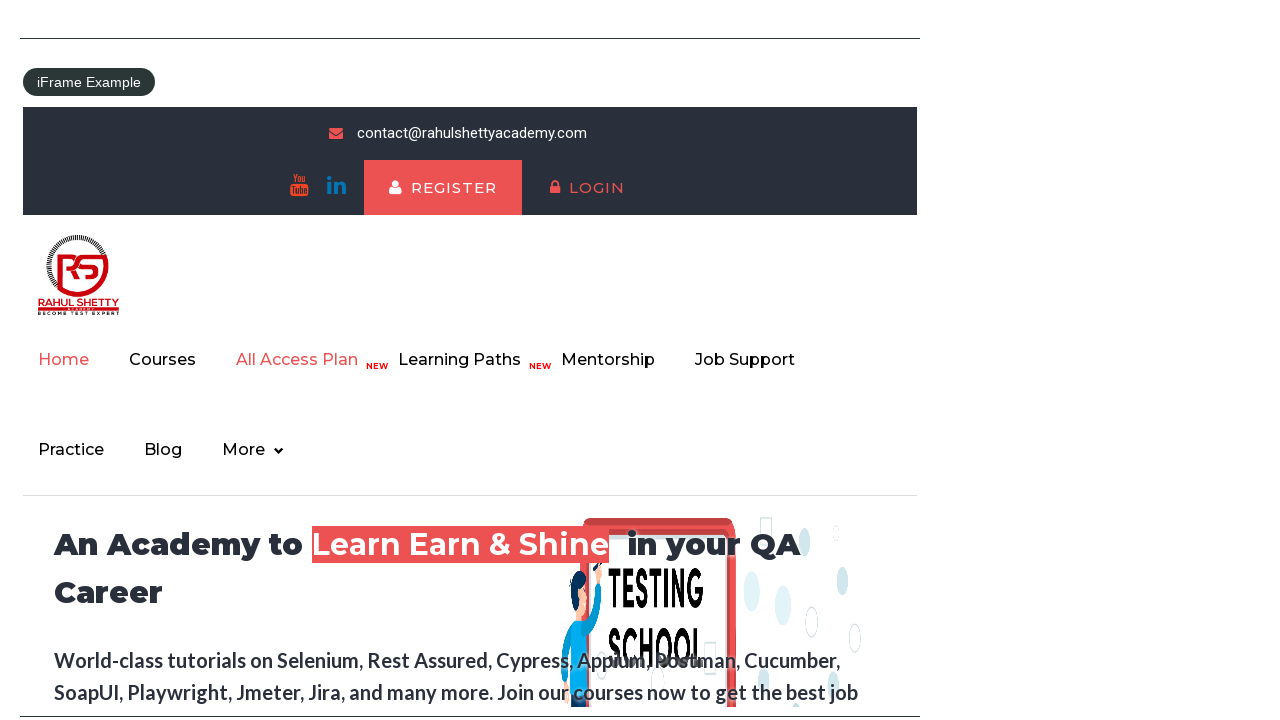

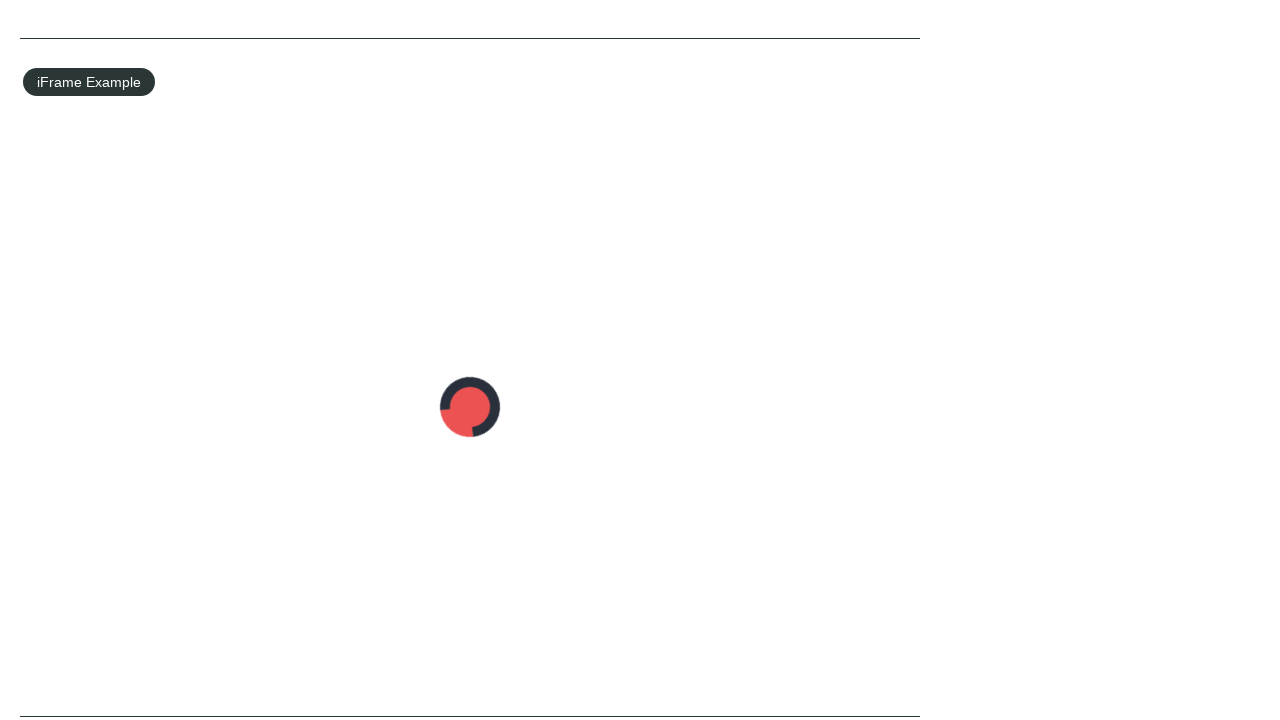